Tests form filling and navigation on a demo automation testing site, including filling email field, clicking submit, navigating to registration form, filling first name, and testing browser history navigation

Starting URL: http://demo.automationtesting.in/Index.html

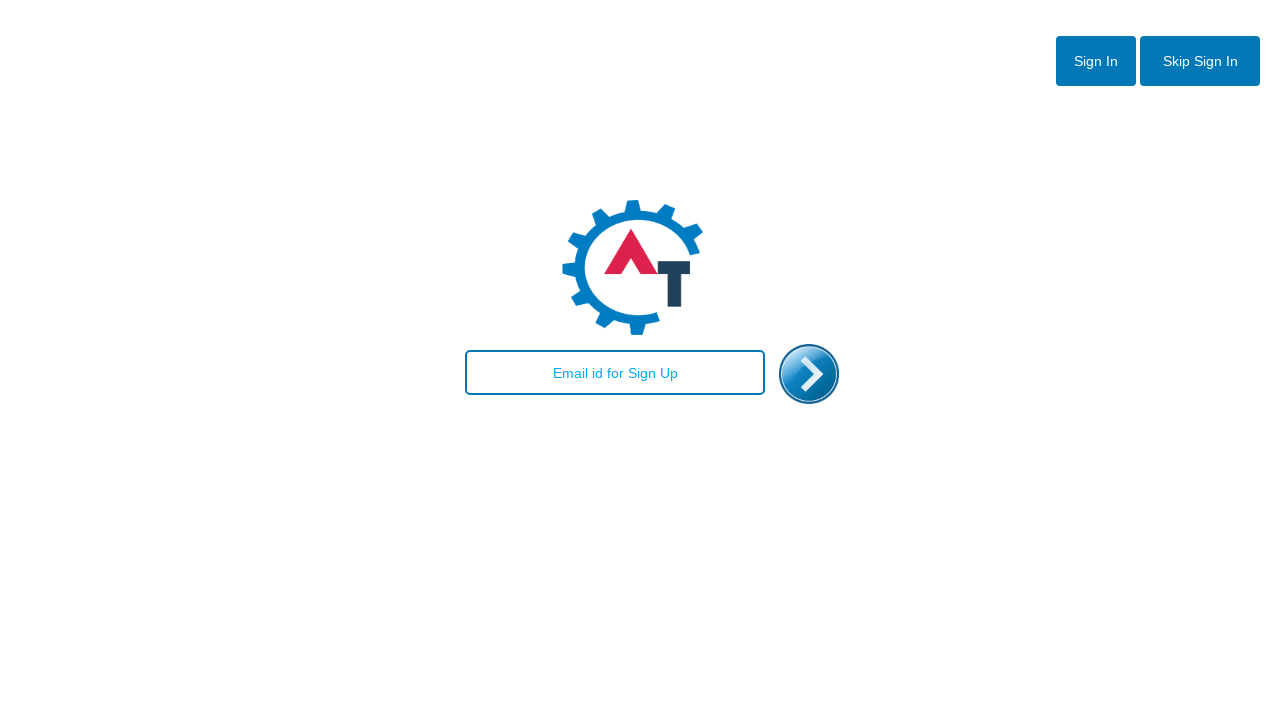

Filled email field with 'pankaj99.com@gmail.com' using JavaScript
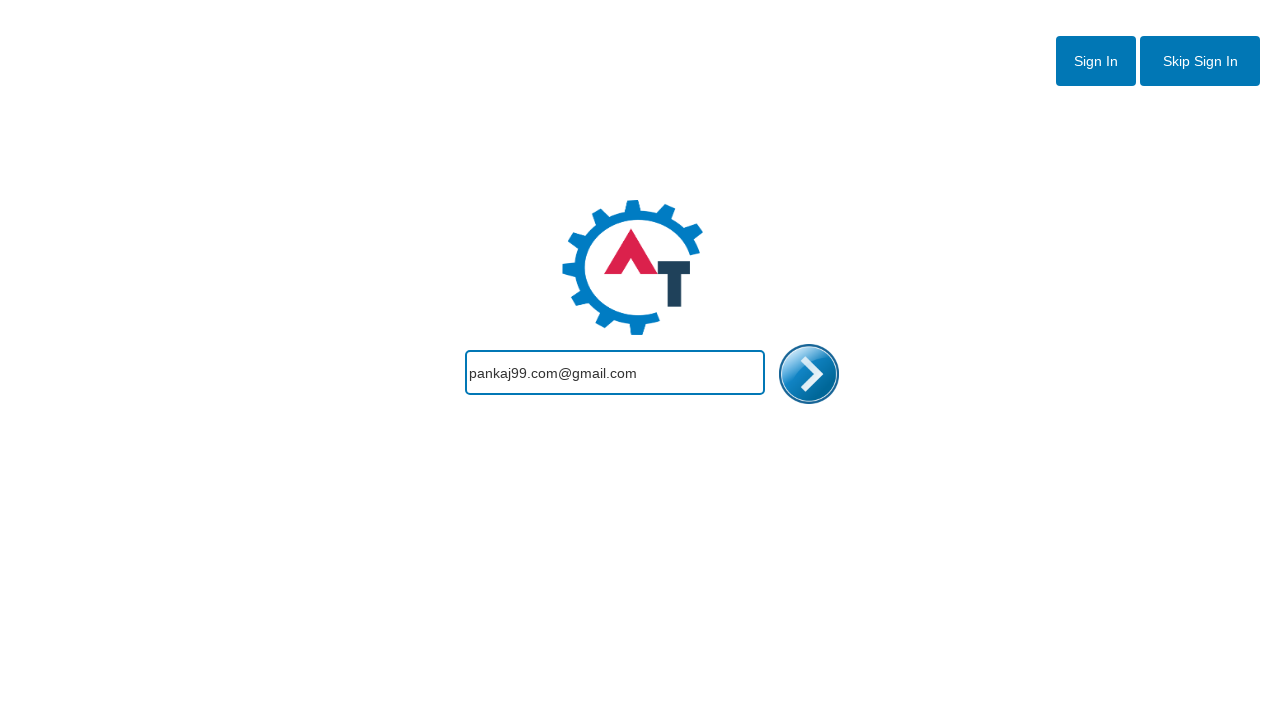

Clicked enter image button using JavaScript
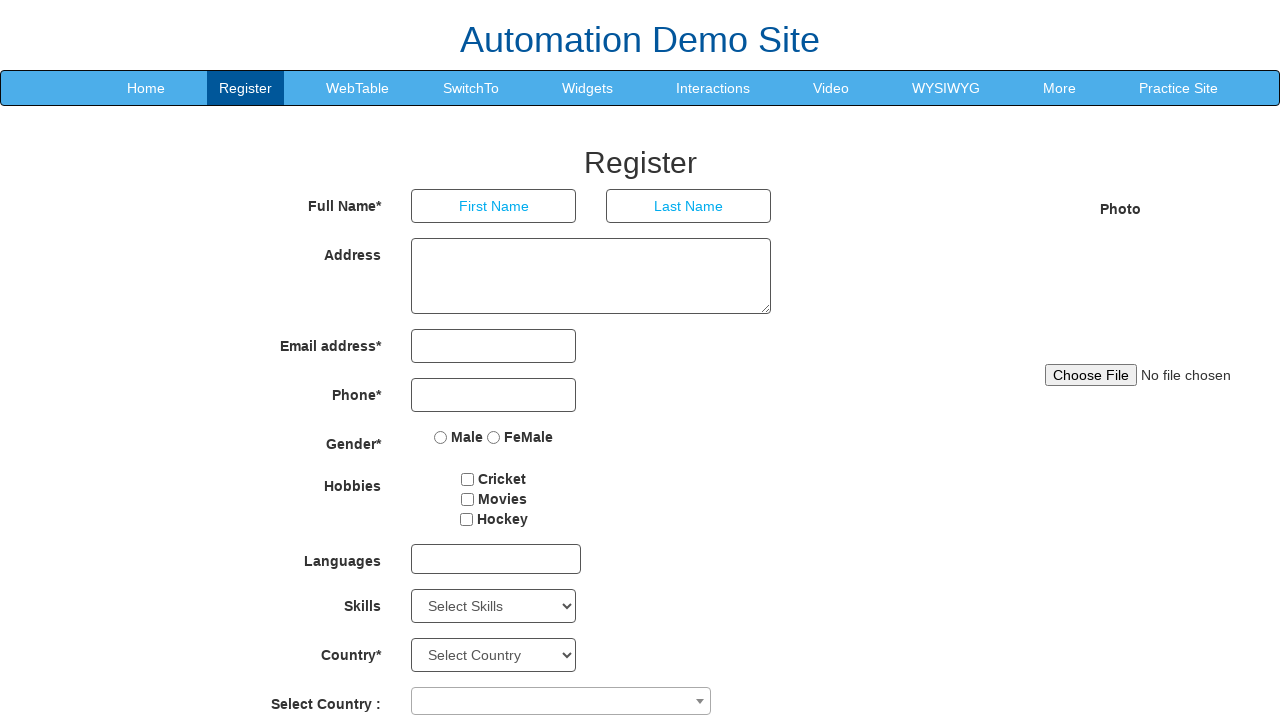

Registration page loaded with First Name field visible
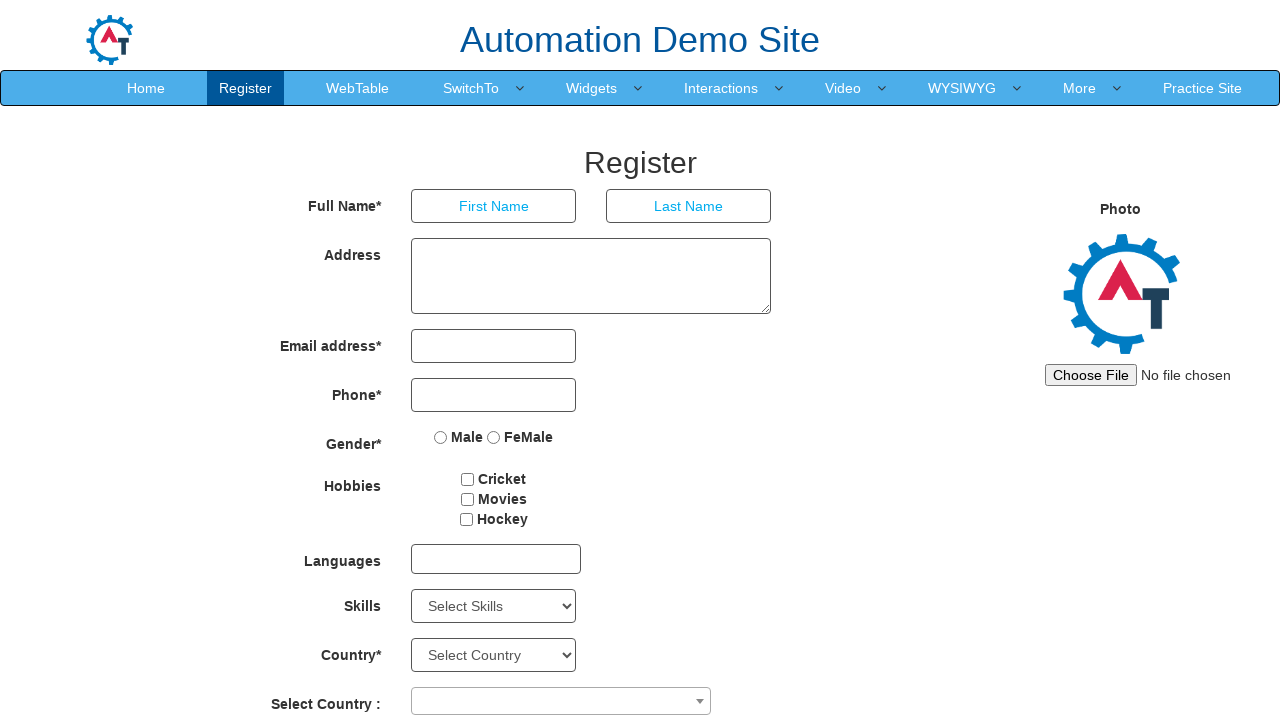

Filled First Name field with 'pankajkumar' using JavaScript
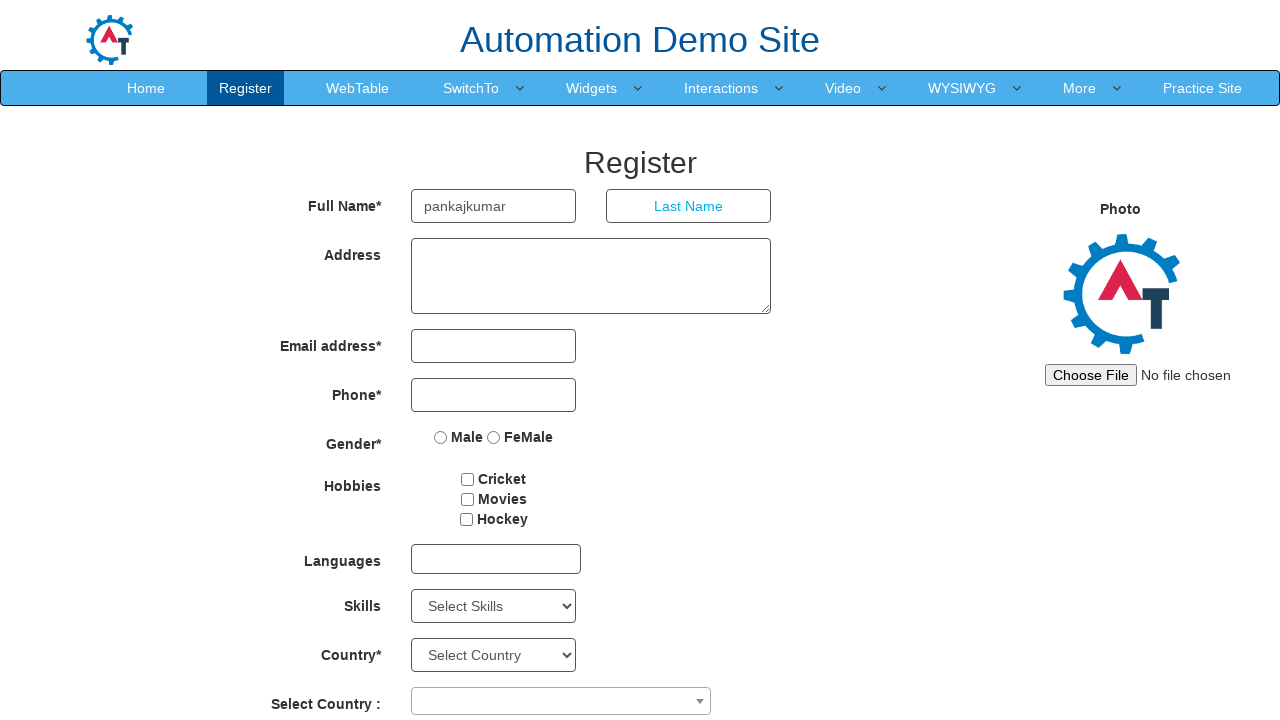

Navigated back in browser history
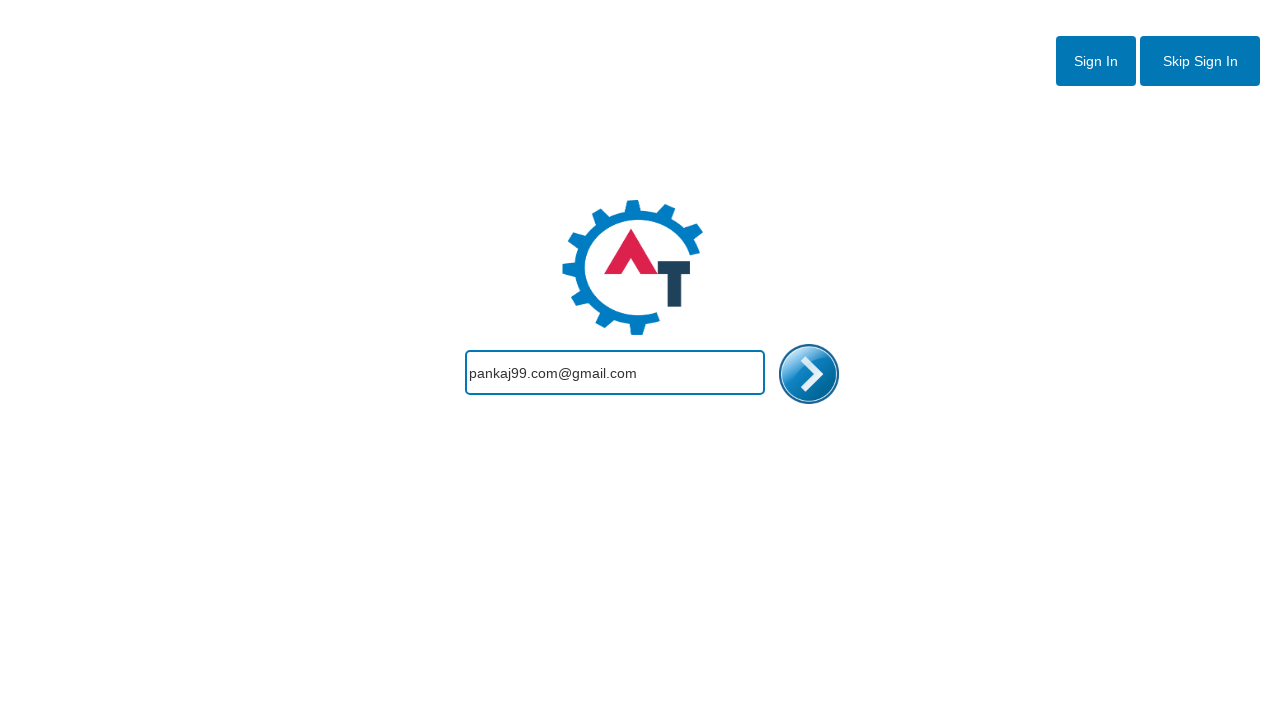

Navigated forward in browser history
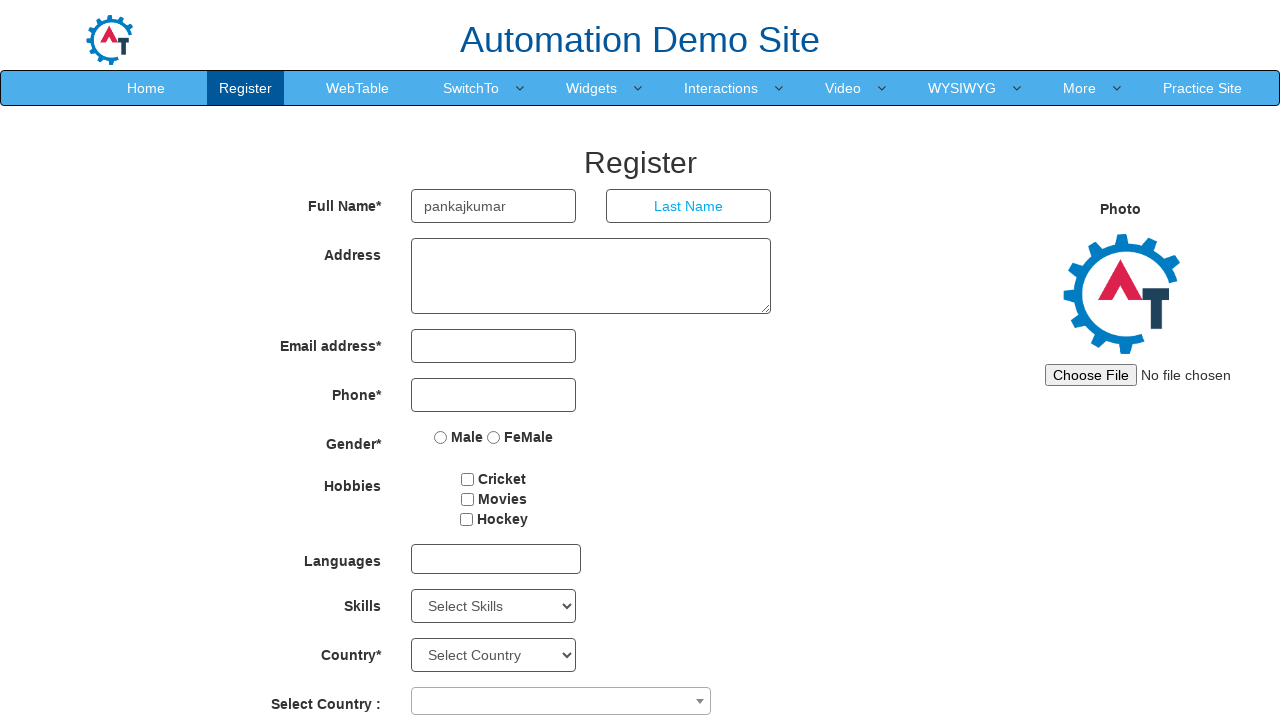

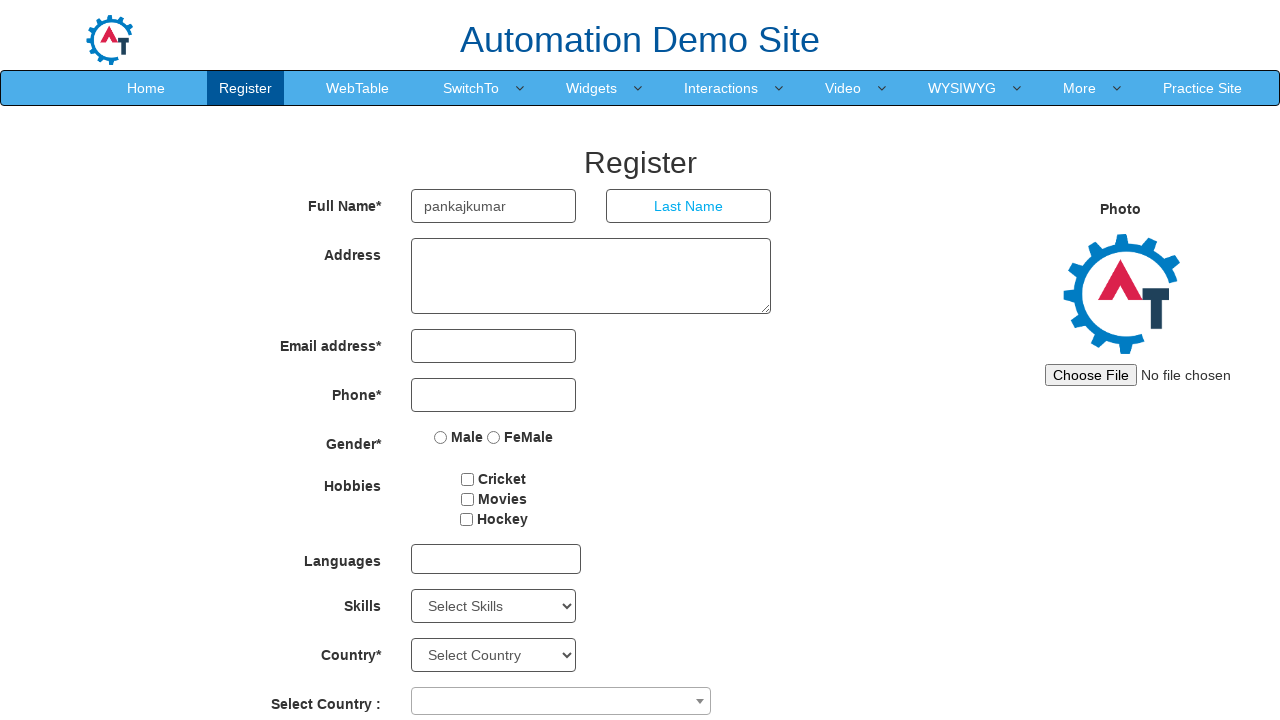